Navigates to El País newspaper website and attempts to click the "Suscríbete" (Subscribe) button, then verifies that links are present on the page.

Starting URL: https://elpais.com

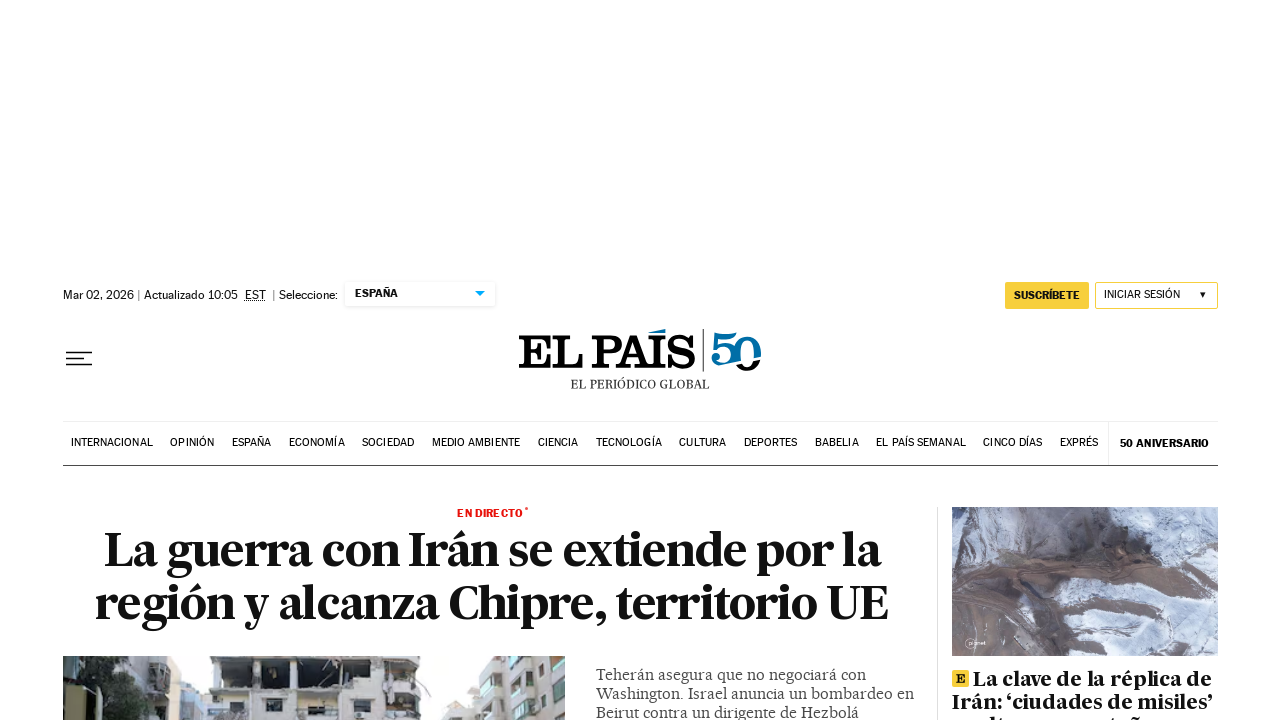

Waited for page to load with domcontentloaded state
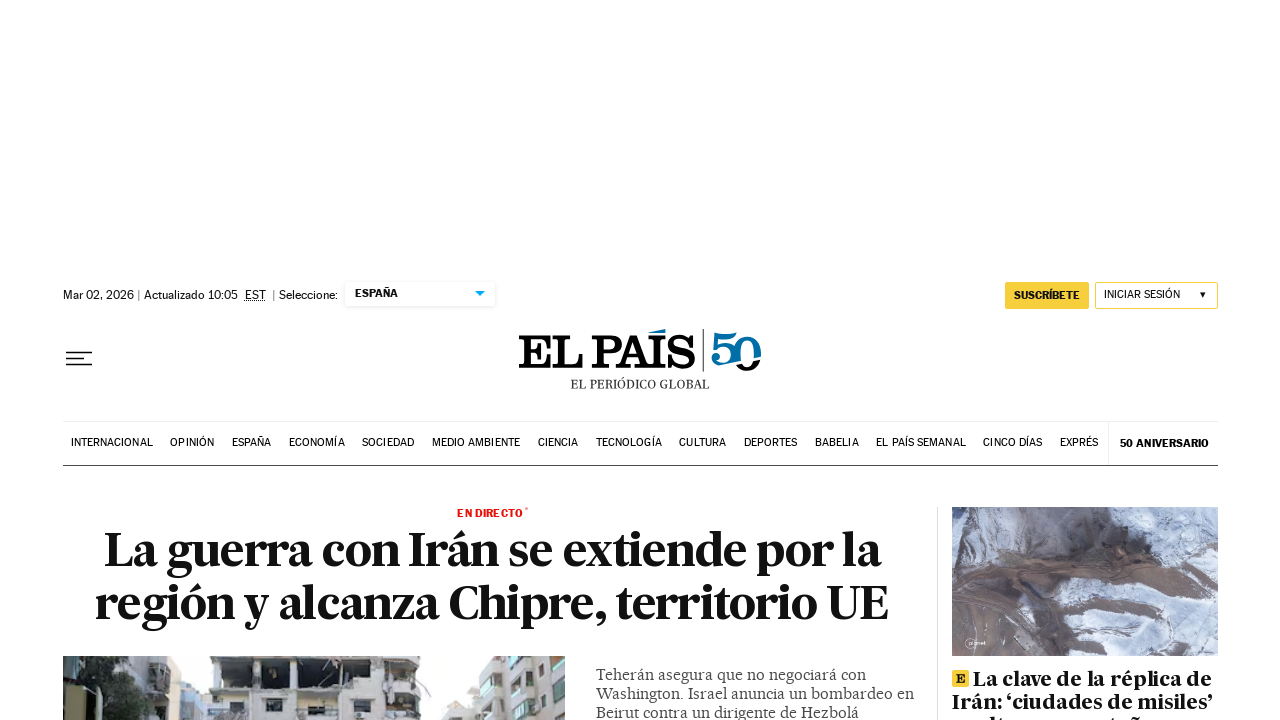

Verified that links are present on the page
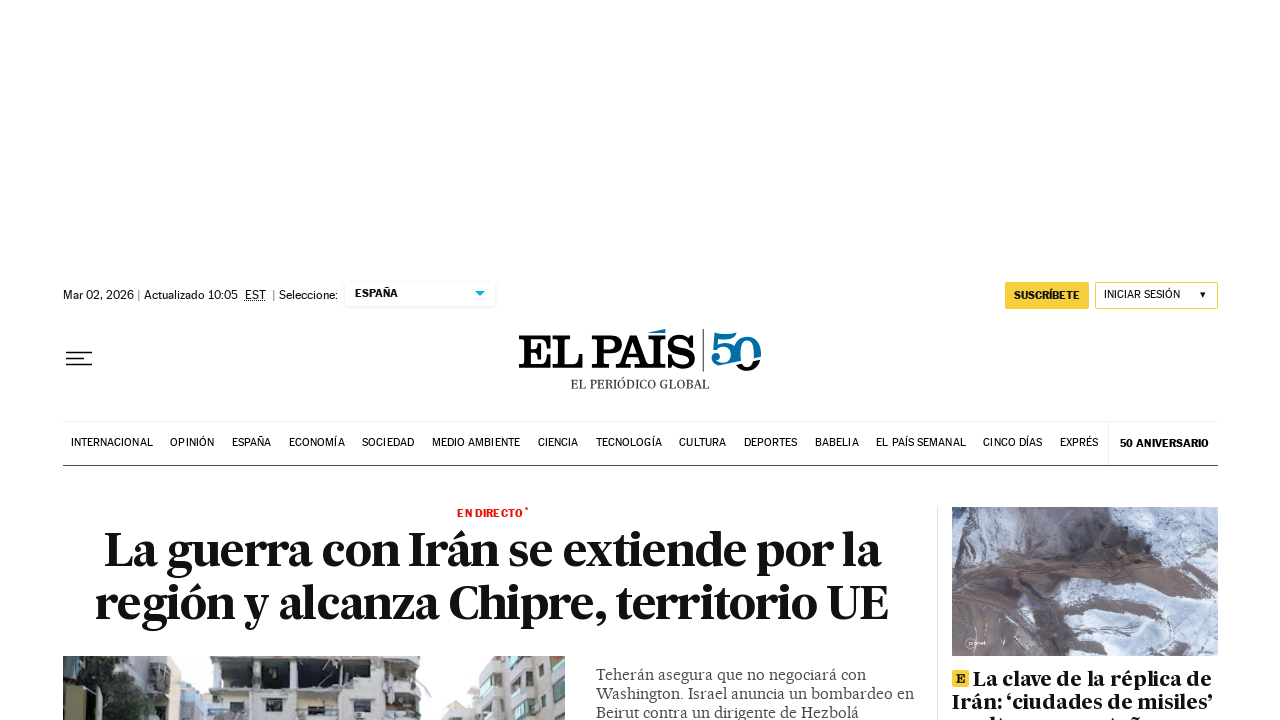

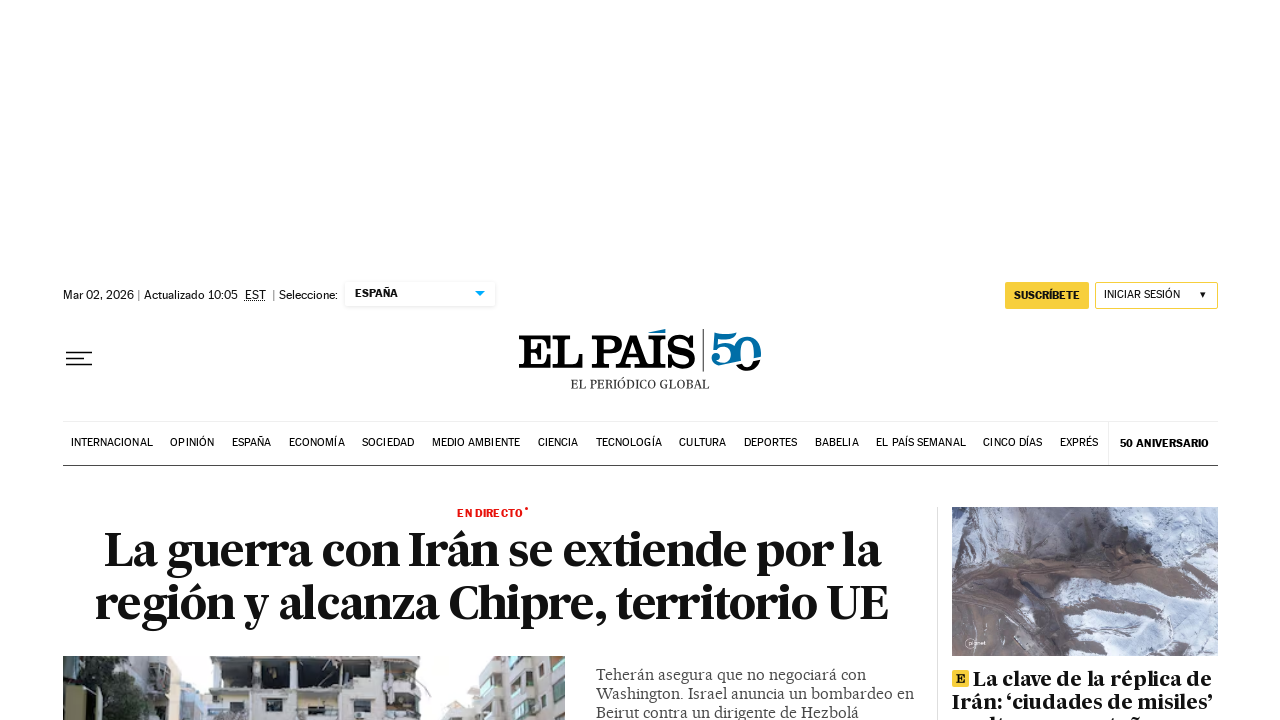